Tests JavaScript prompt functionality by switching to iframe, triggering a prompt dialog, entering text, and verifying the result

Starting URL: https://www.w3schools.com/js/tryit.asp?filename=tryjs_prompt

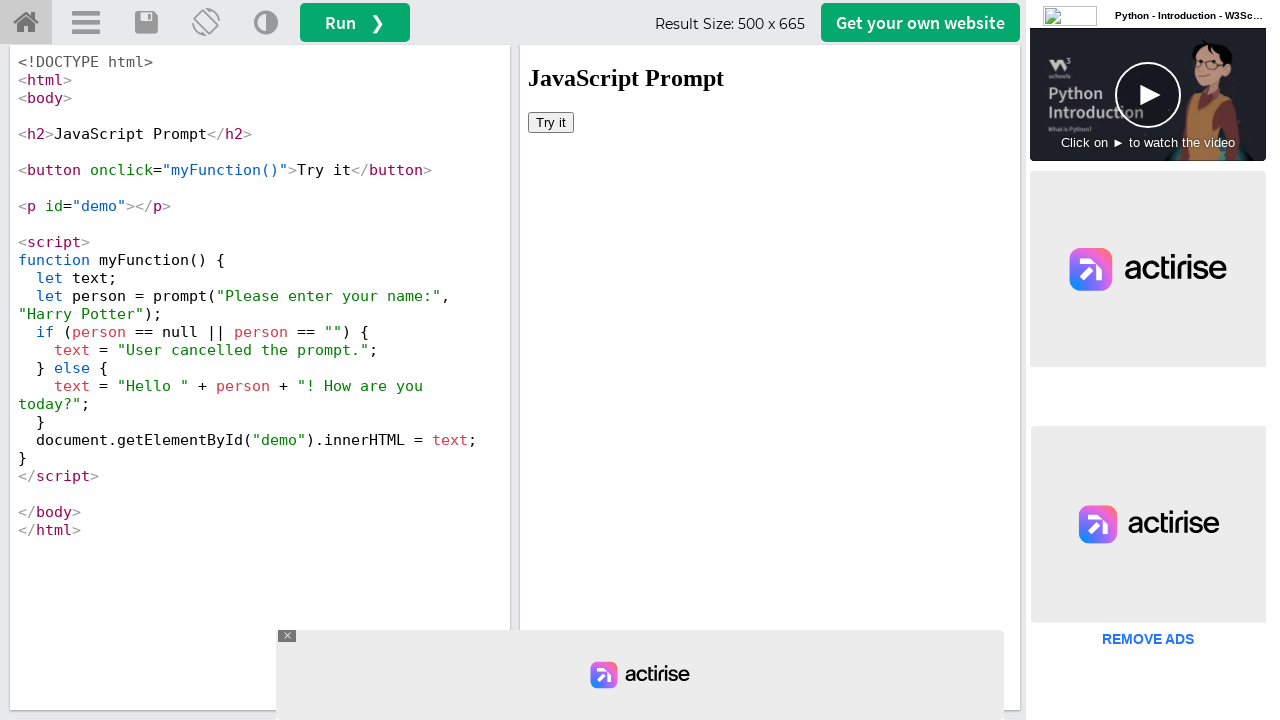

Switched to iframeResult containing the JavaScript demo
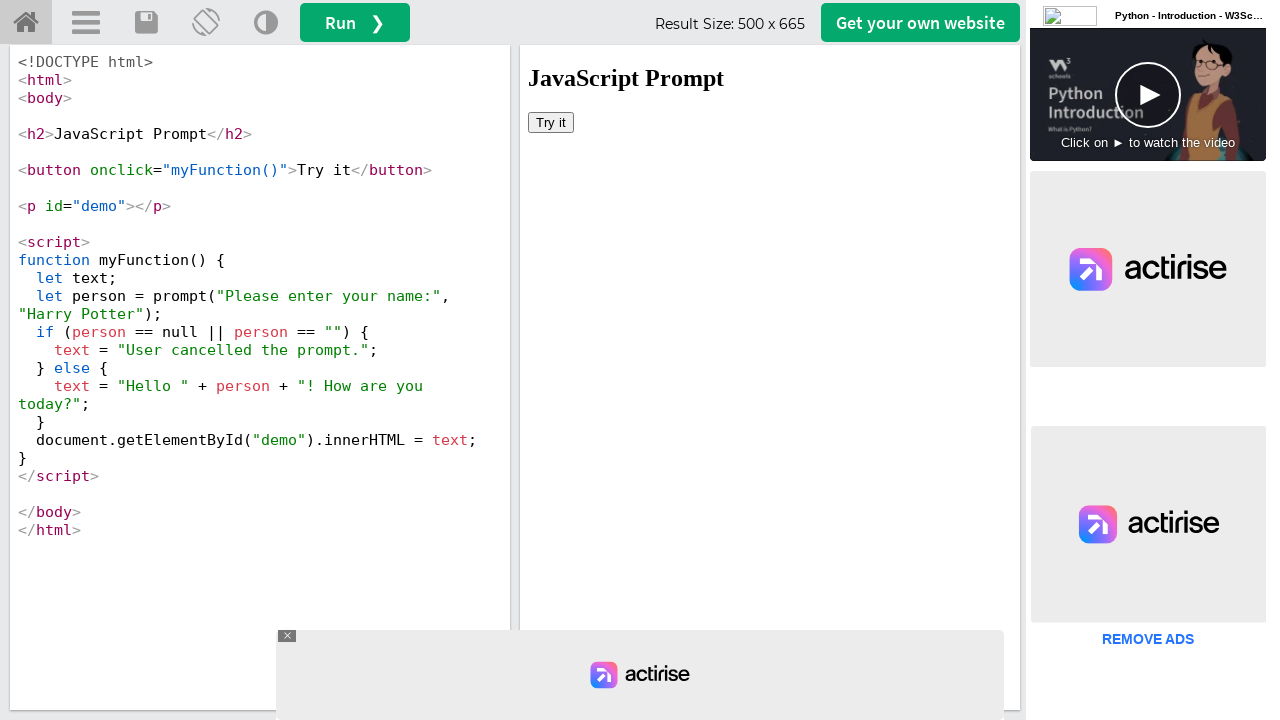

Clicked button to trigger prompt dialog at (551, 122) on button[onclick='myFunction()']
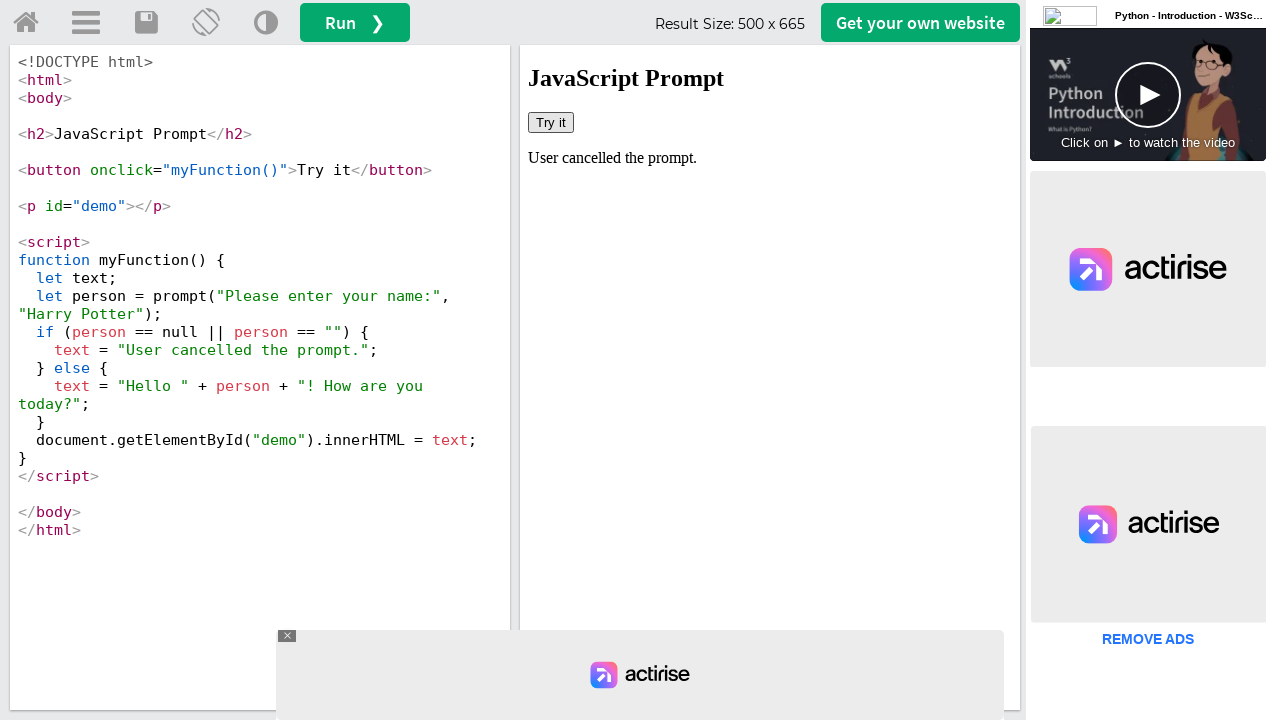

Set up dialog handler to accept prompt with 'Stanley Kubrick'
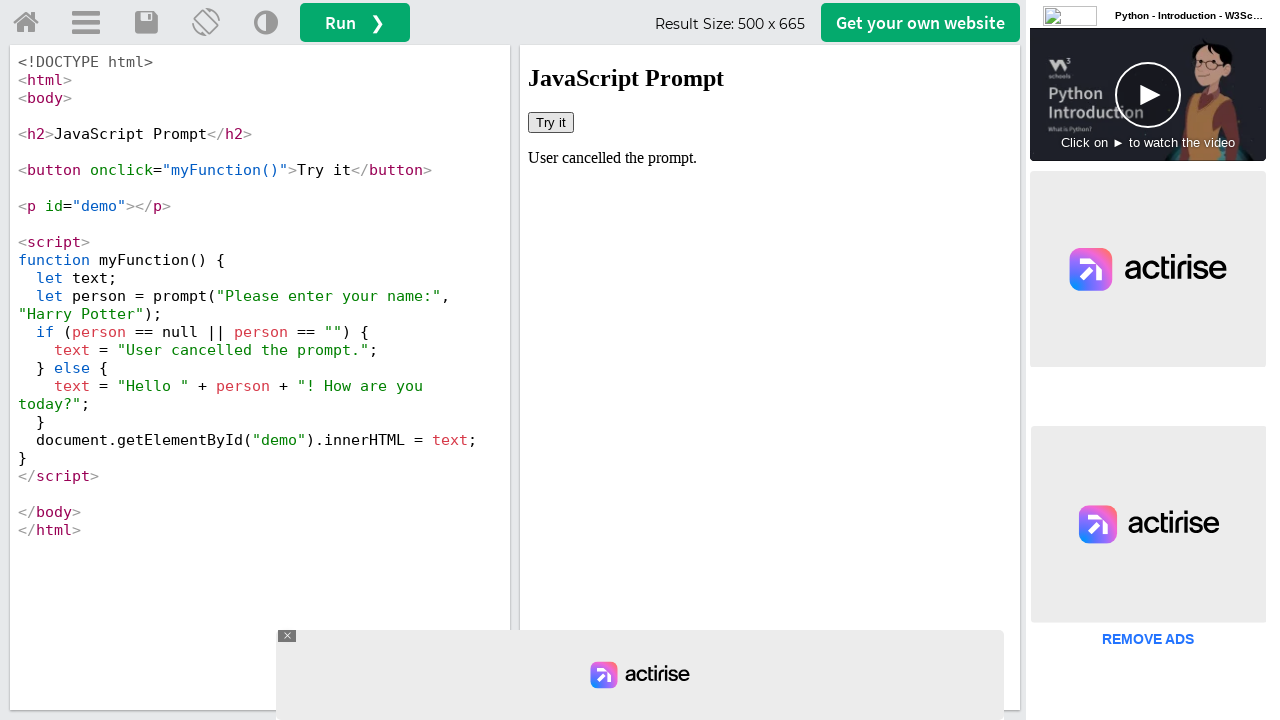

Clicked button again to trigger prompt dialog with handler active at (551, 122) on button[onclick='myFunction()']
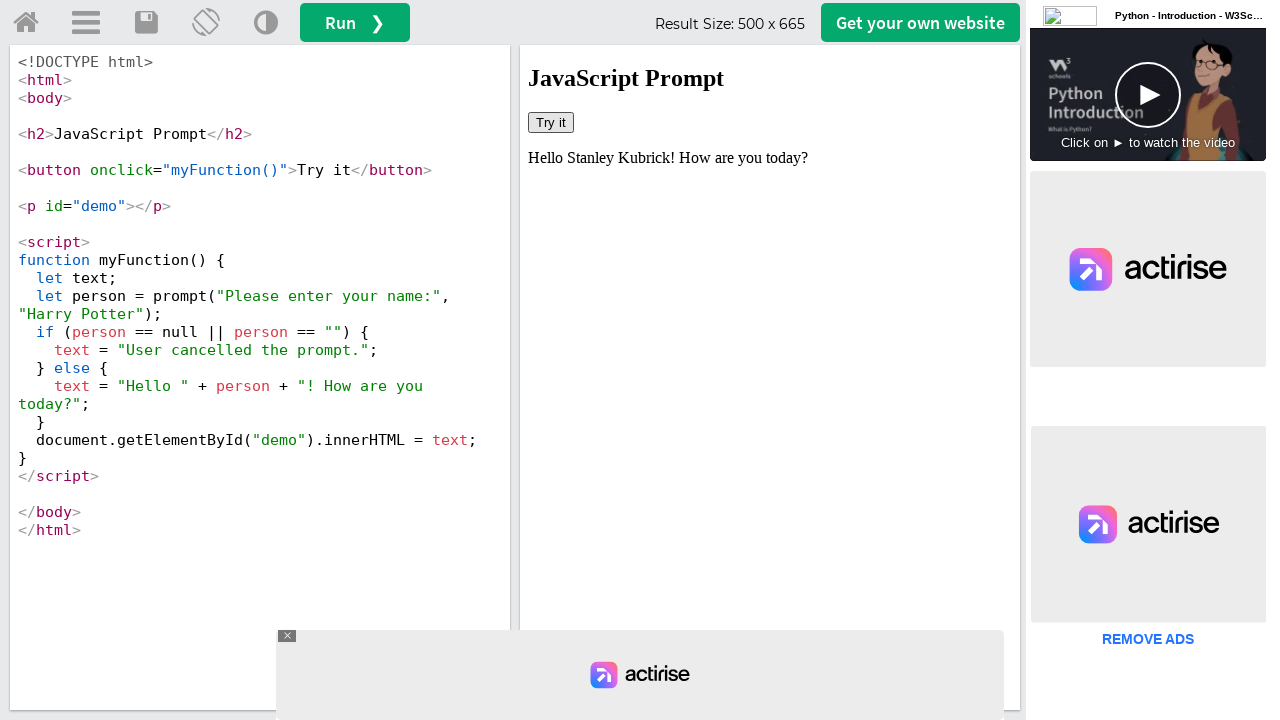

Retrieved demo text: 'Hello Stanley Kubrick! How are you today?'
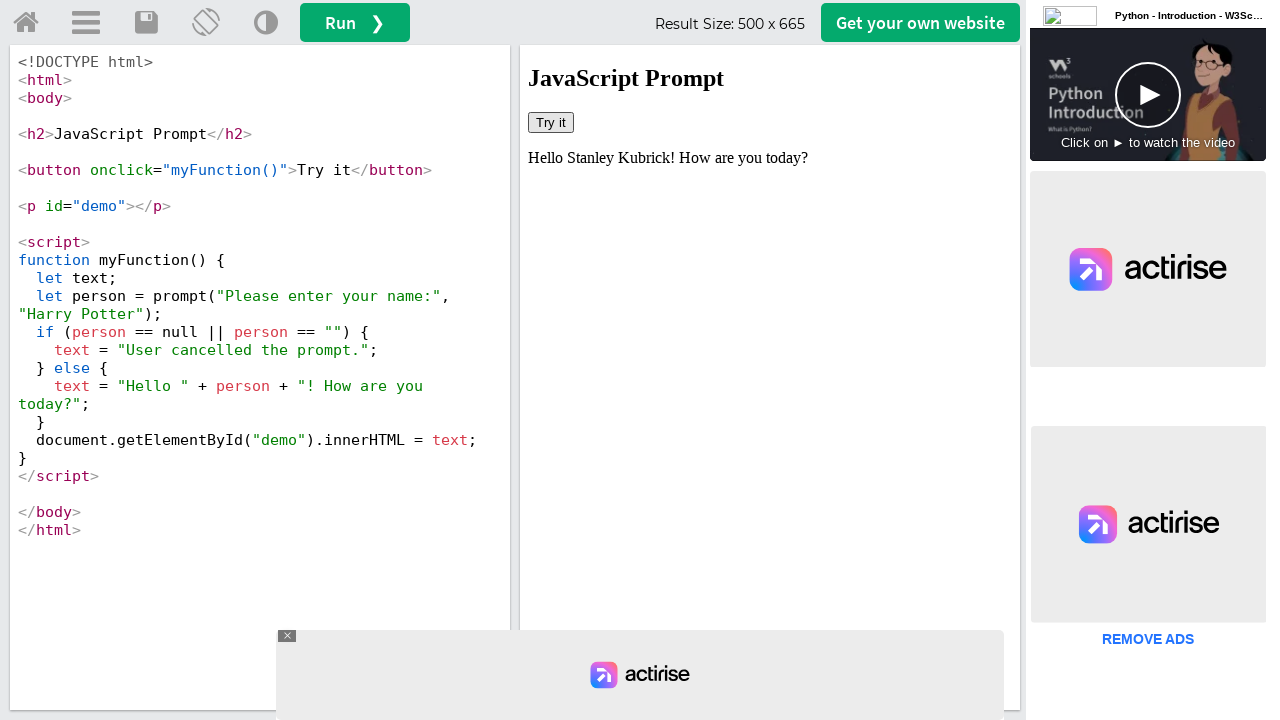

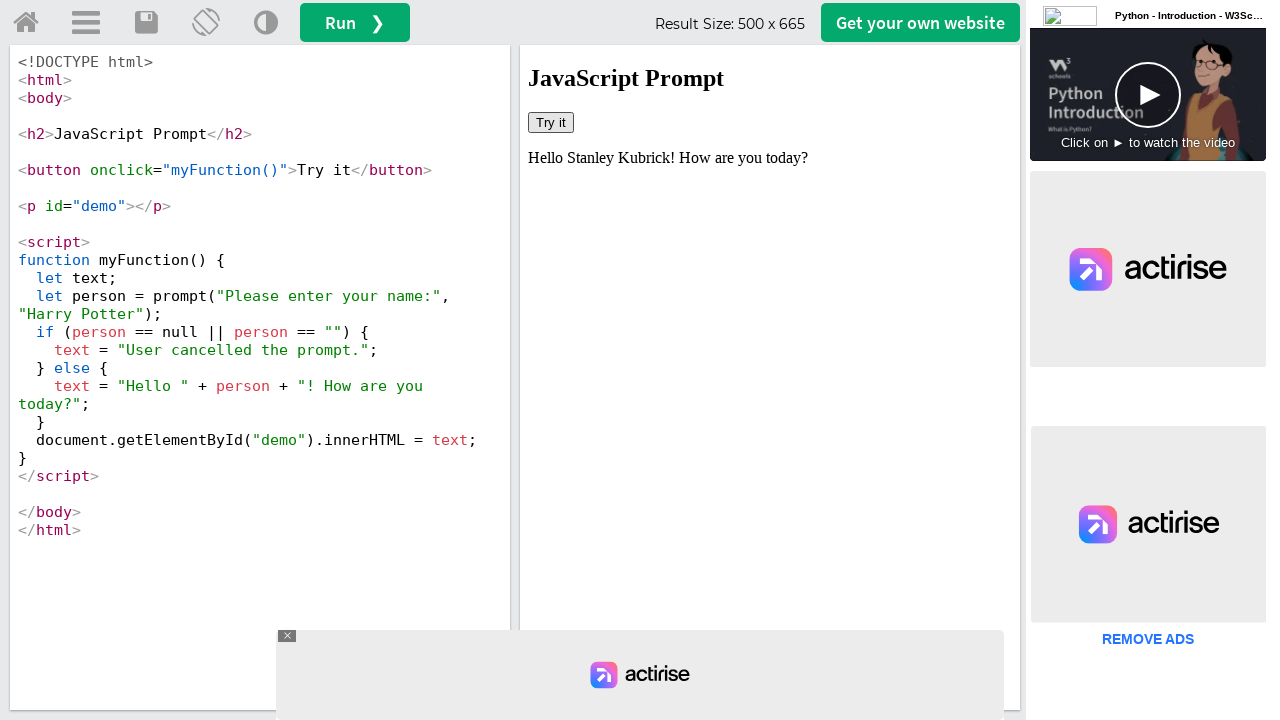